Tests browser back button functionality with different filter views (All, Active, Completed).

Starting URL: https://demo.playwright.dev/todomvc

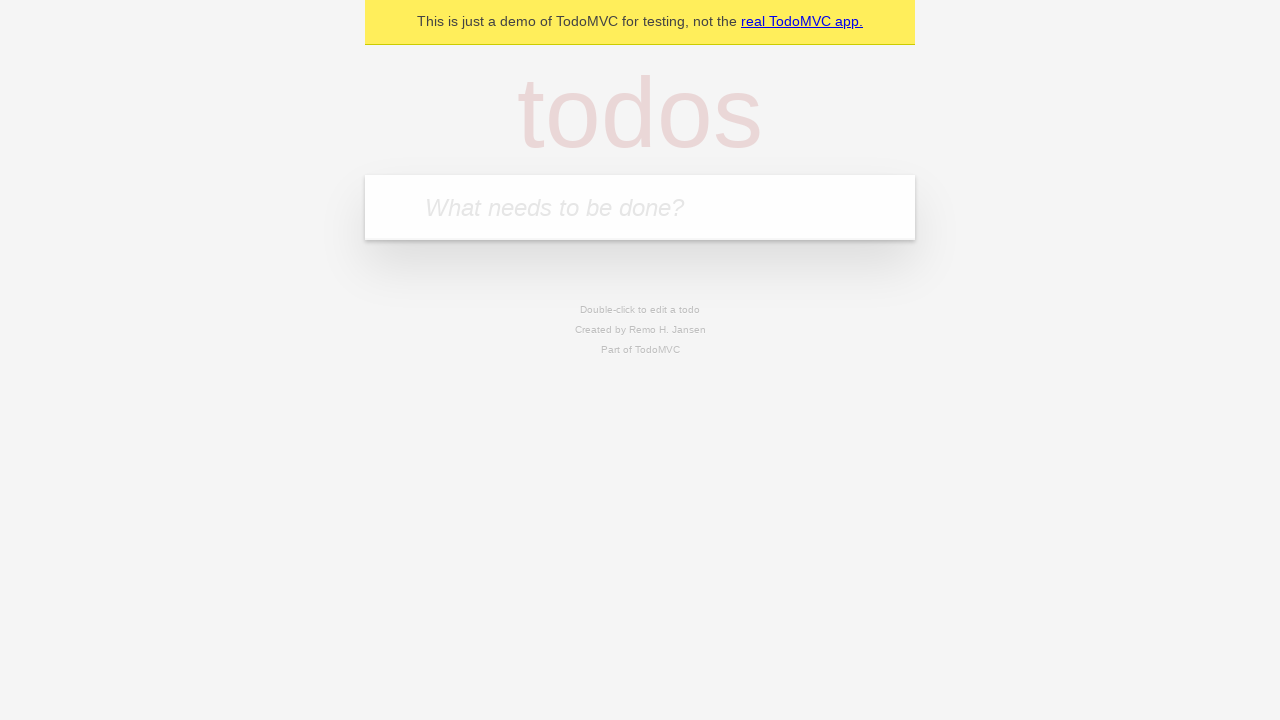

Filled new todo input with 'buy some cheese' on .new-todo
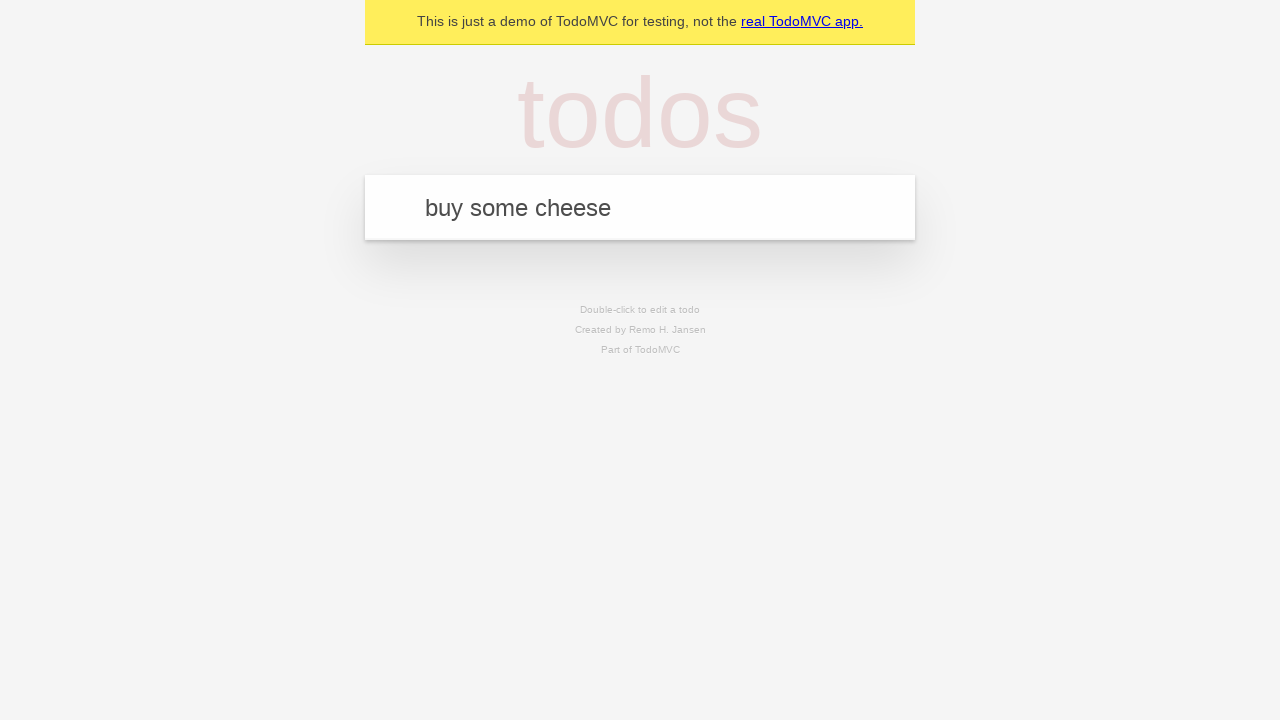

Pressed Enter to add first todo item on .new-todo
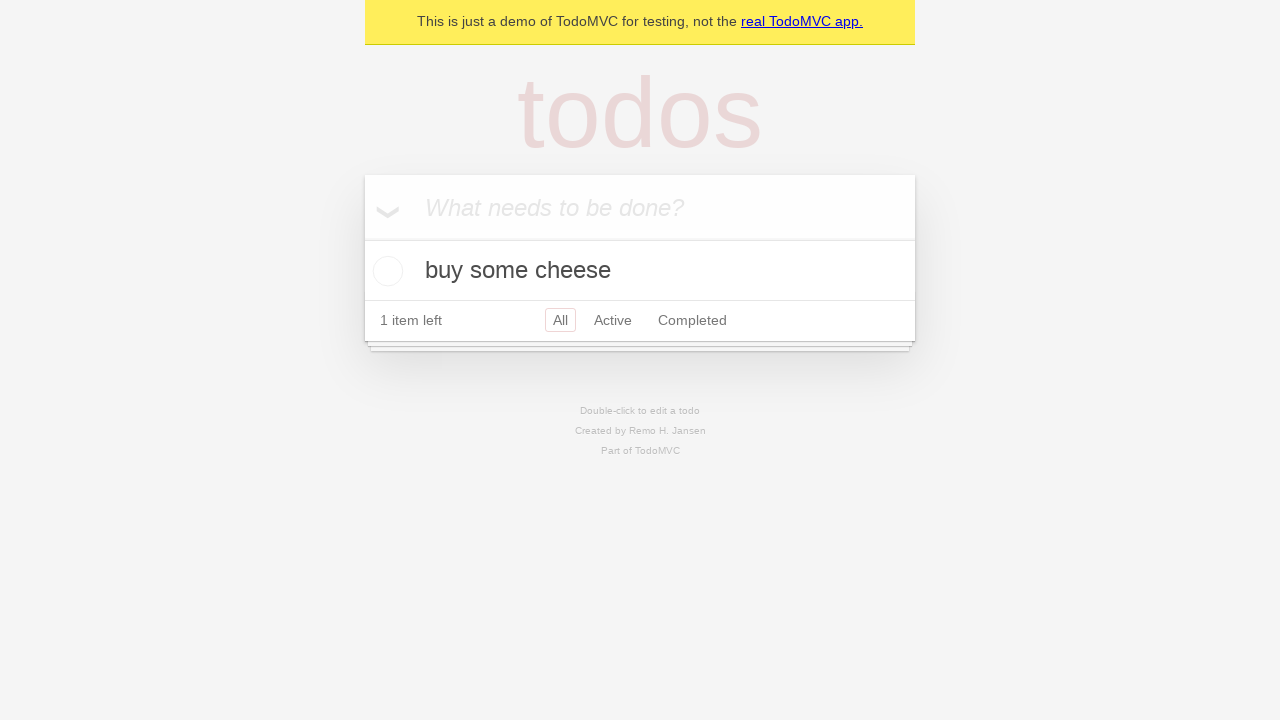

Filled new todo input with 'feed the cat' on .new-todo
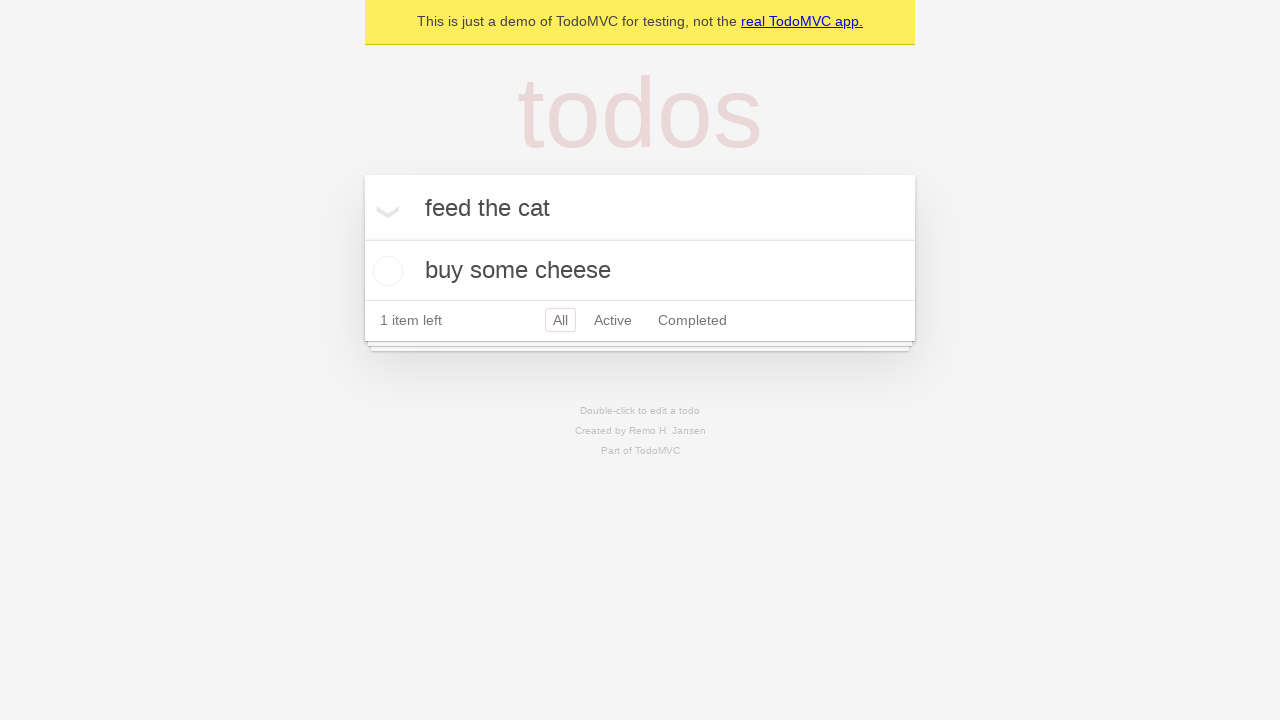

Pressed Enter to add second todo item on .new-todo
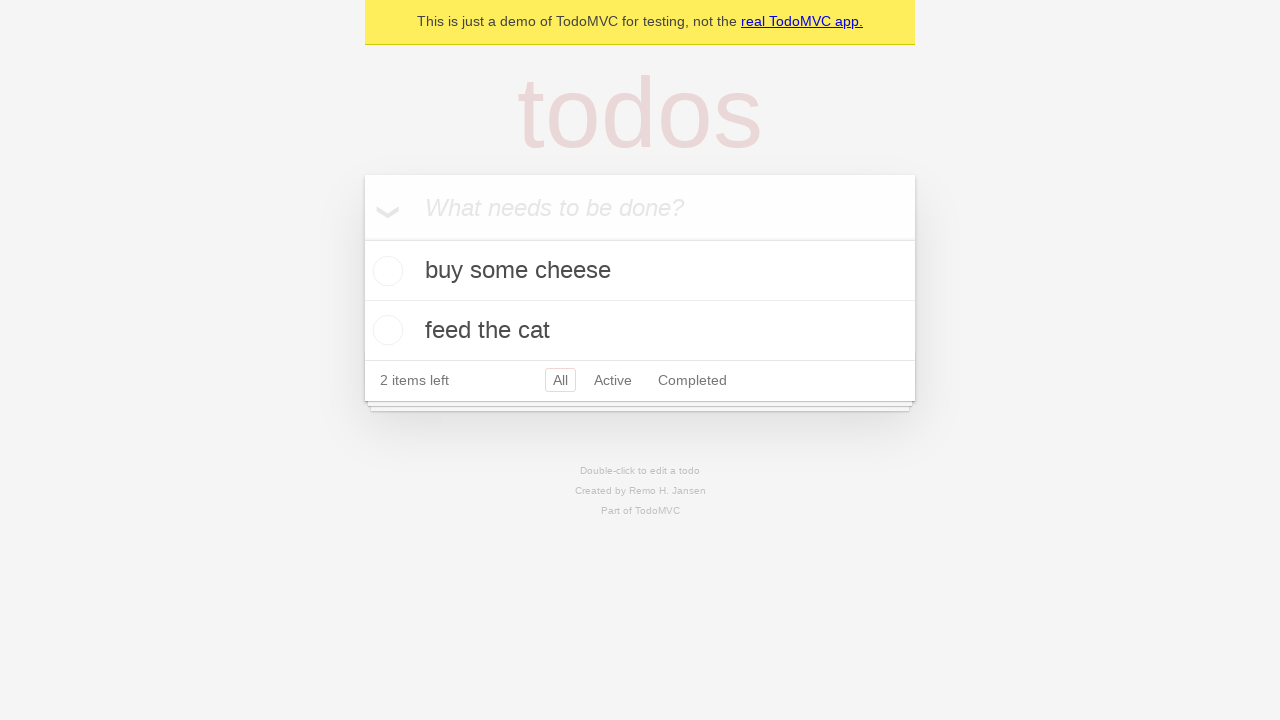

Filled new todo input with 'book a doctors appointment' on .new-todo
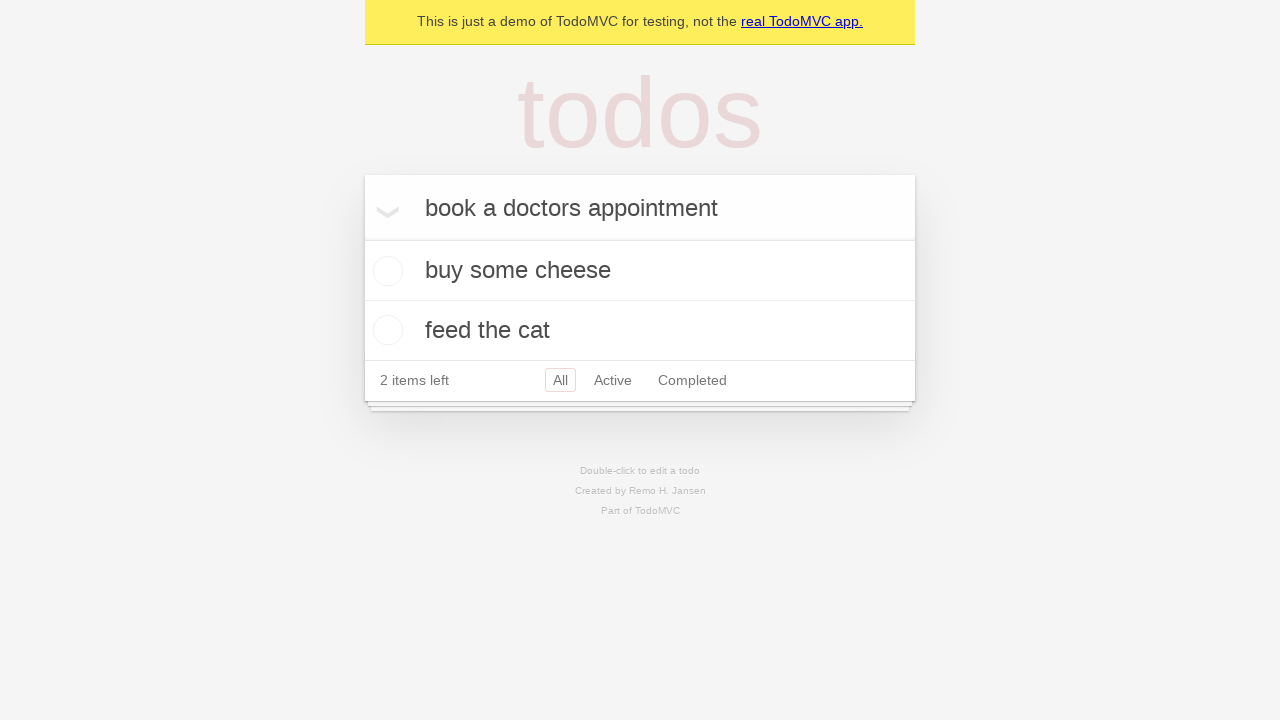

Pressed Enter to add third todo item on .new-todo
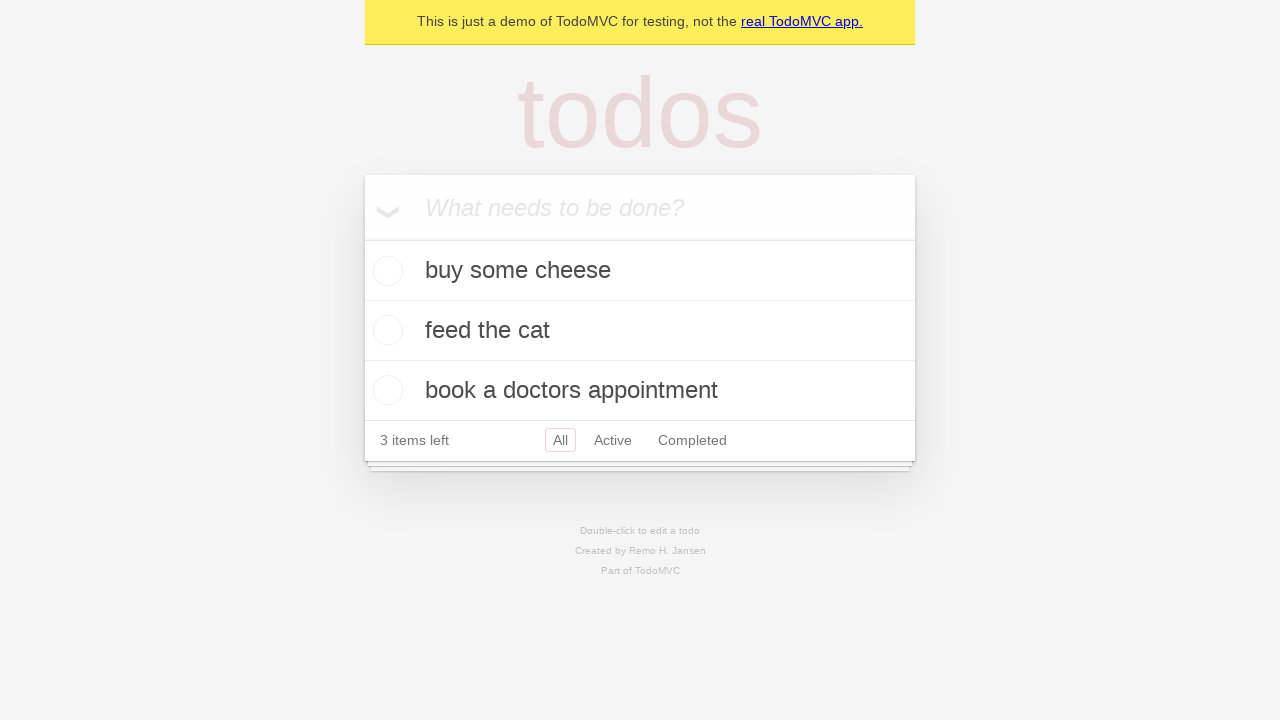

Verified all 3 todo items have been added
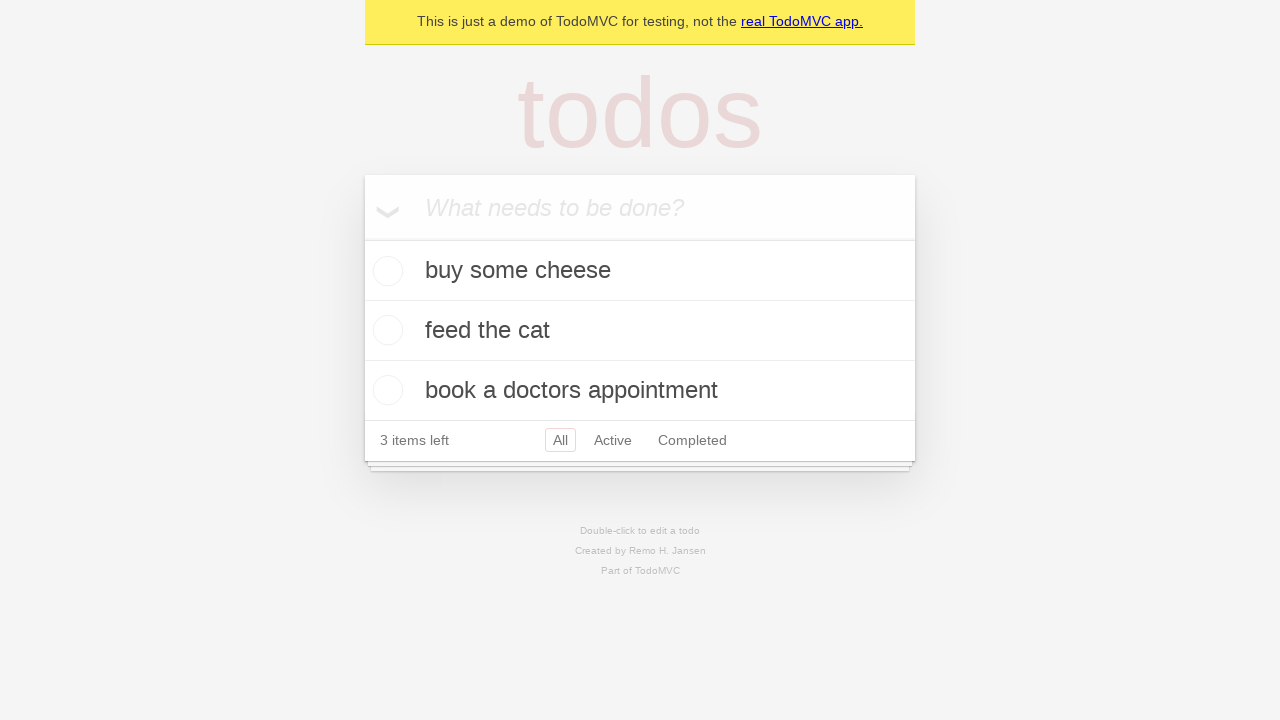

Checked the second todo item (marked as completed) at (385, 330) on .todo-list li .toggle >> nth=1
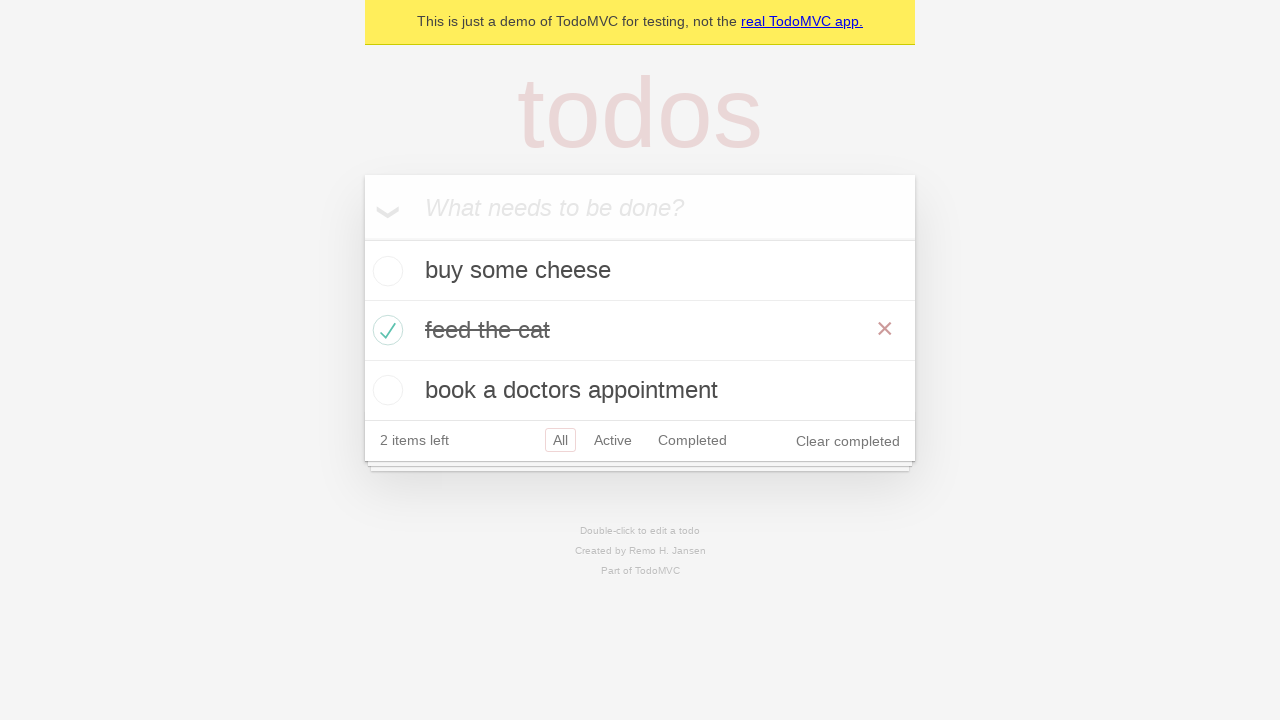

Clicked 'All' filter to view all todo items at (560, 440) on .filters >> text=All
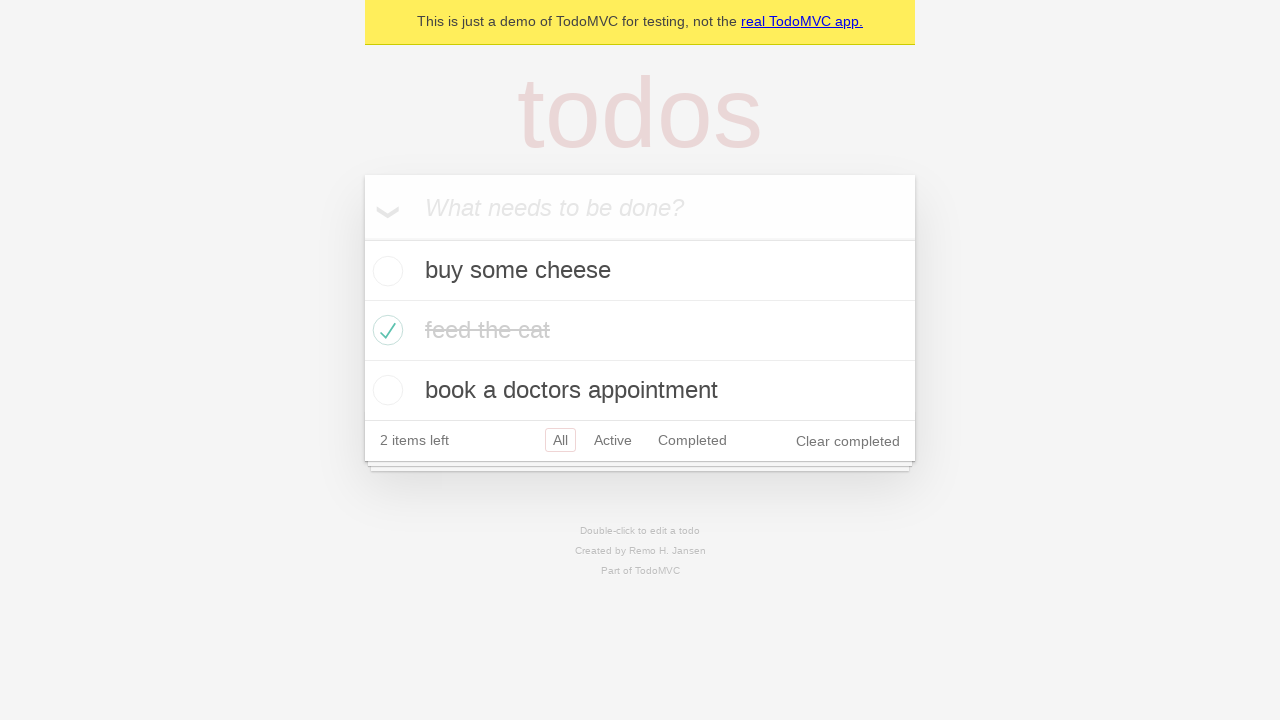

Clicked 'Active' filter to view only active items at (613, 440) on .filters >> text=Active
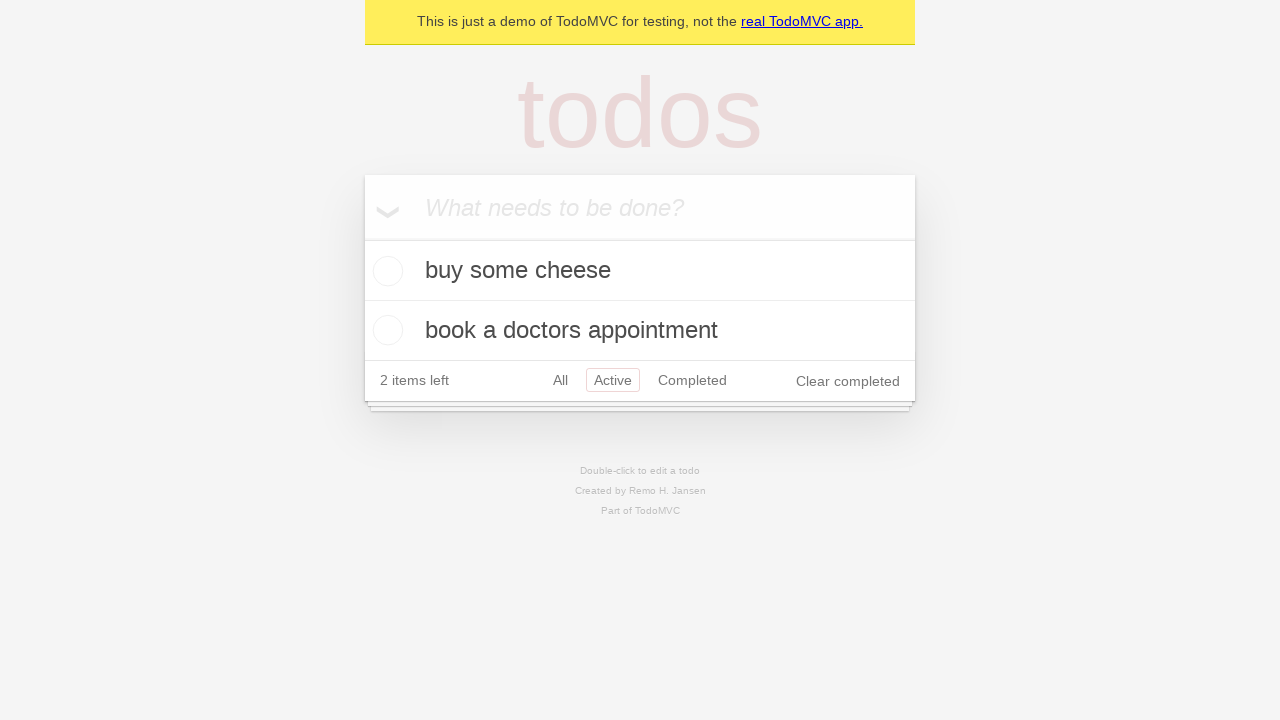

Clicked 'Completed' filter to view only completed items at (692, 380) on .filters >> text=Completed
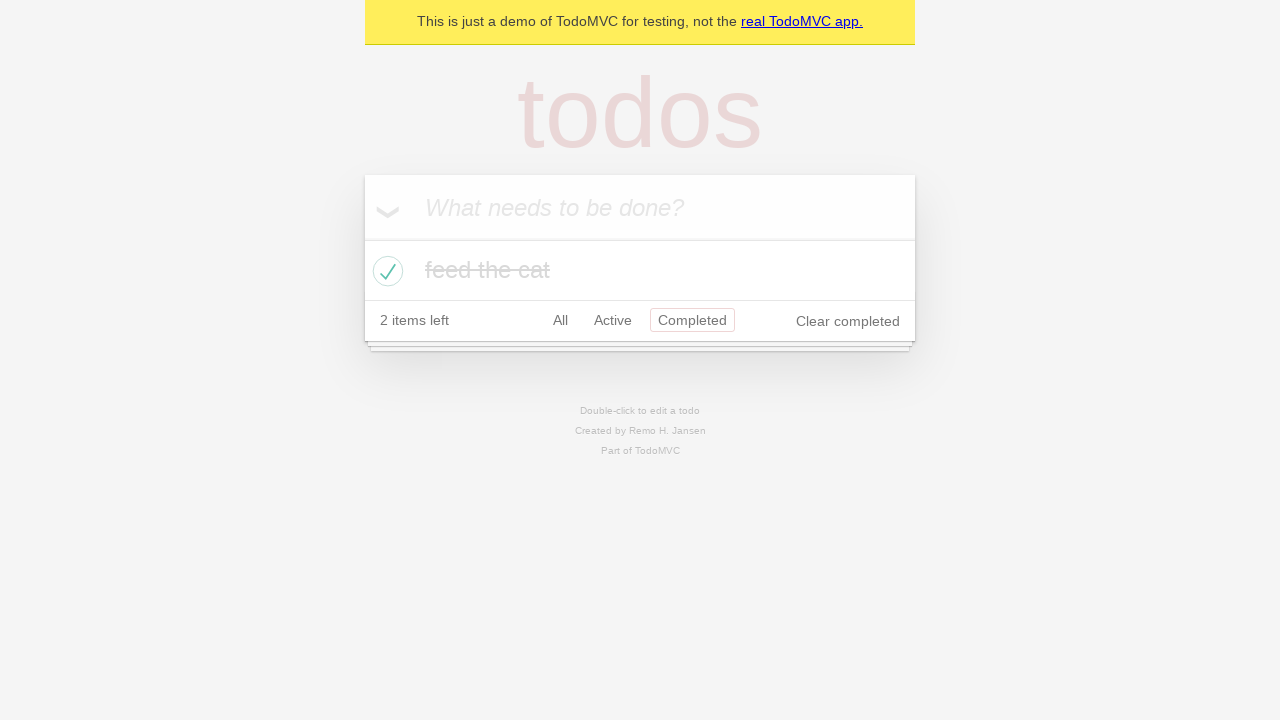

Verified completed filter shows 1 completed item
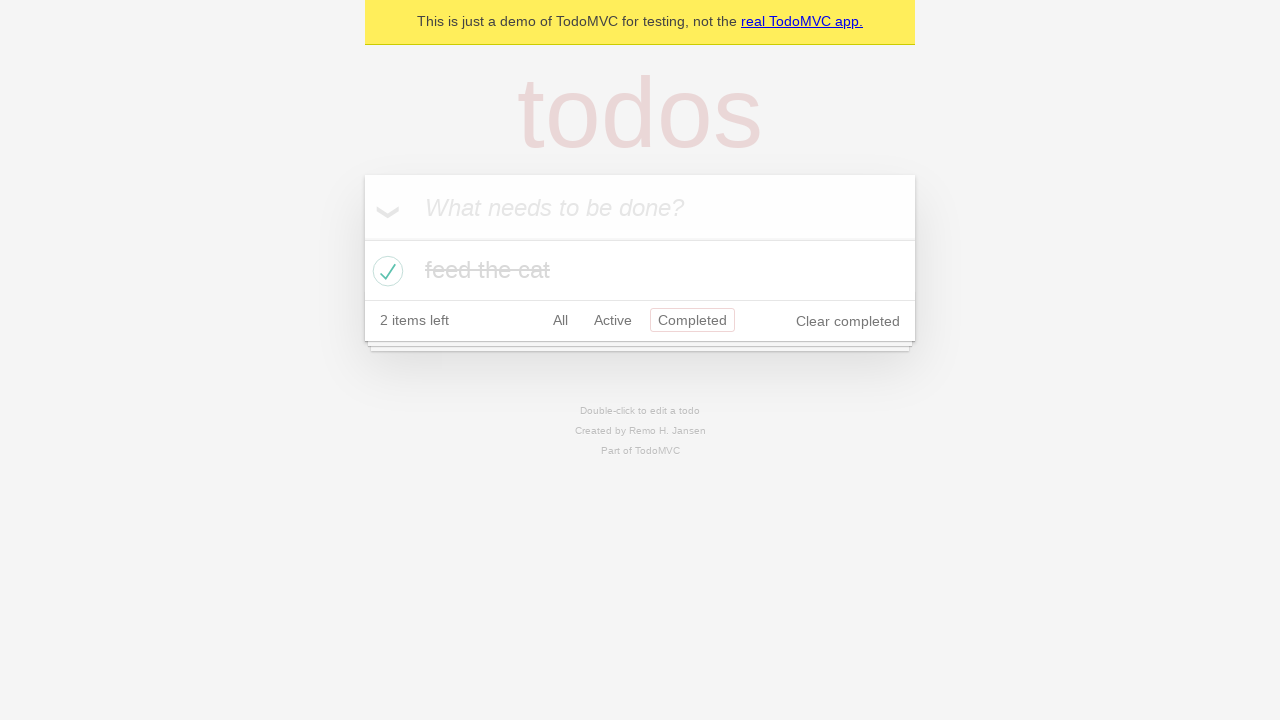

Navigated back to Active filter view
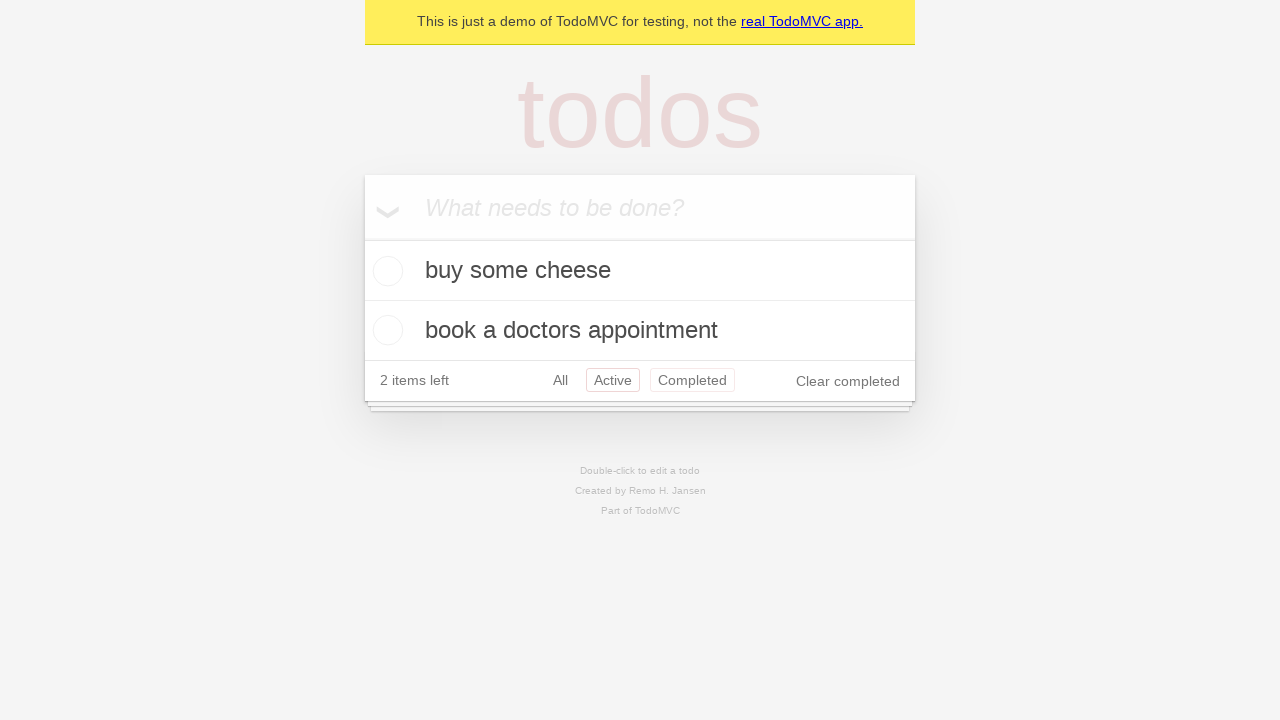

Verified back button returned to Active filter showing 2 items
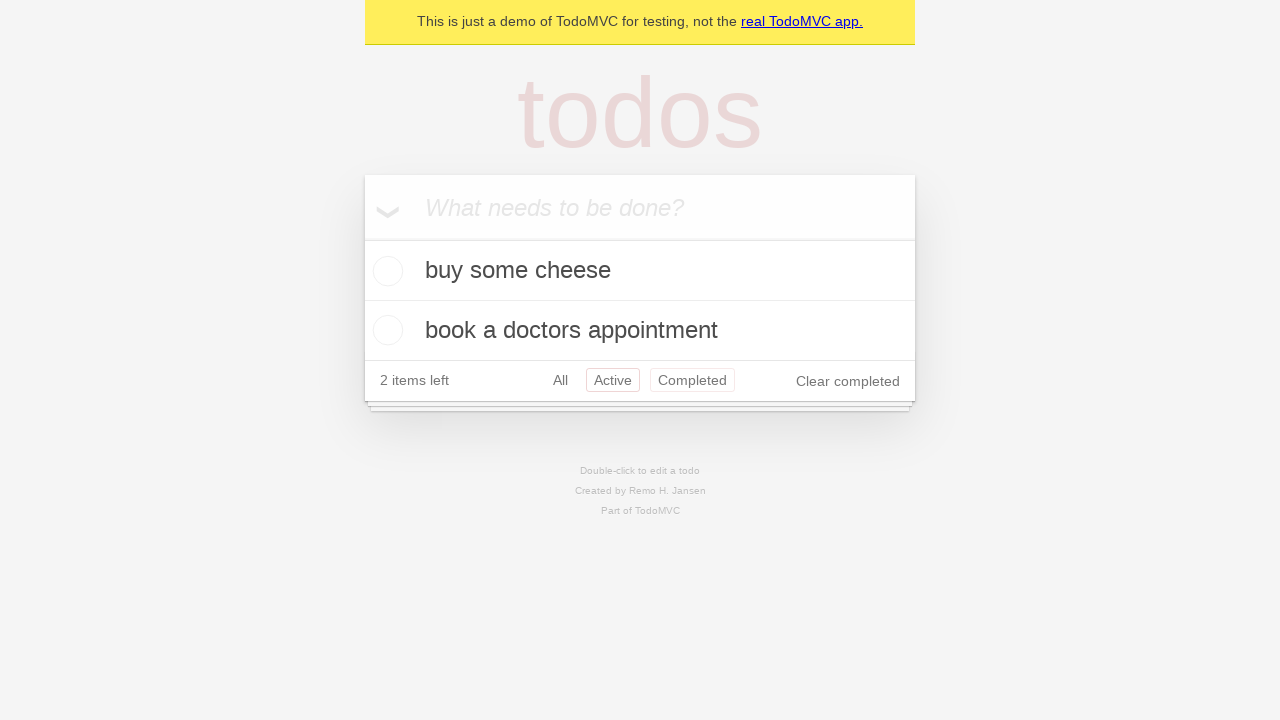

Navigated back to All filter view
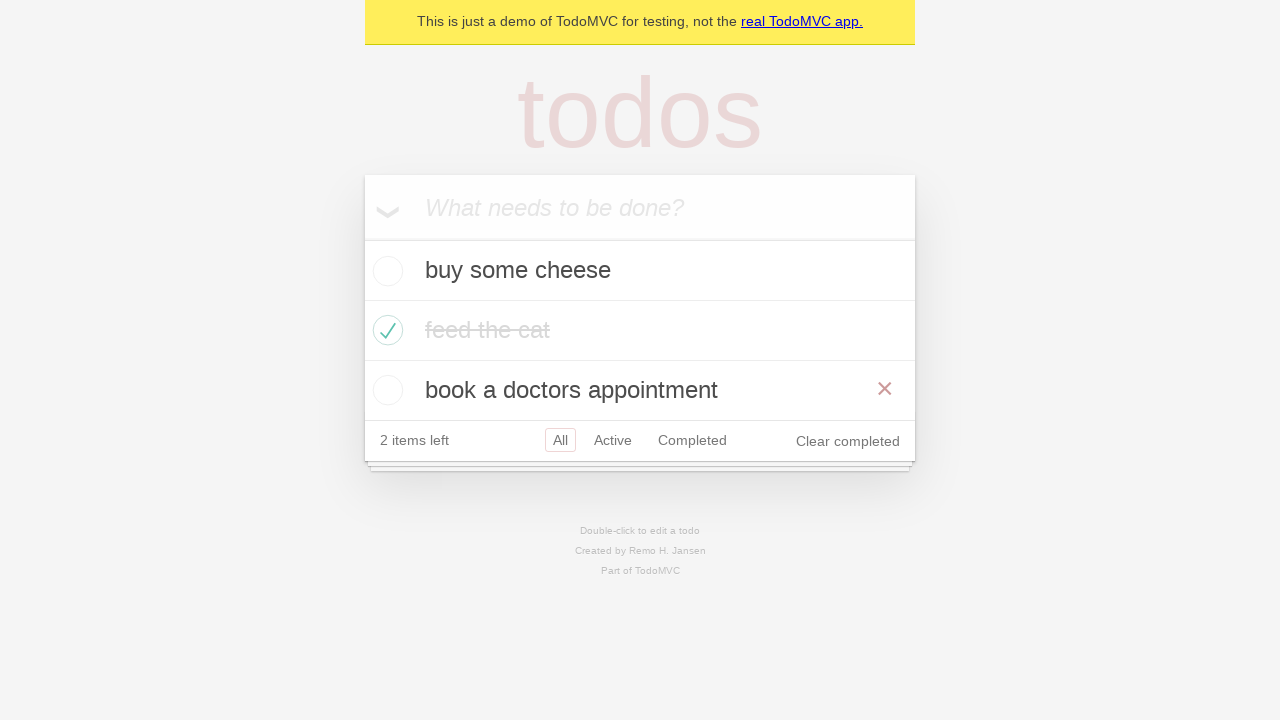

Verified back button returned to All filter showing 3 items
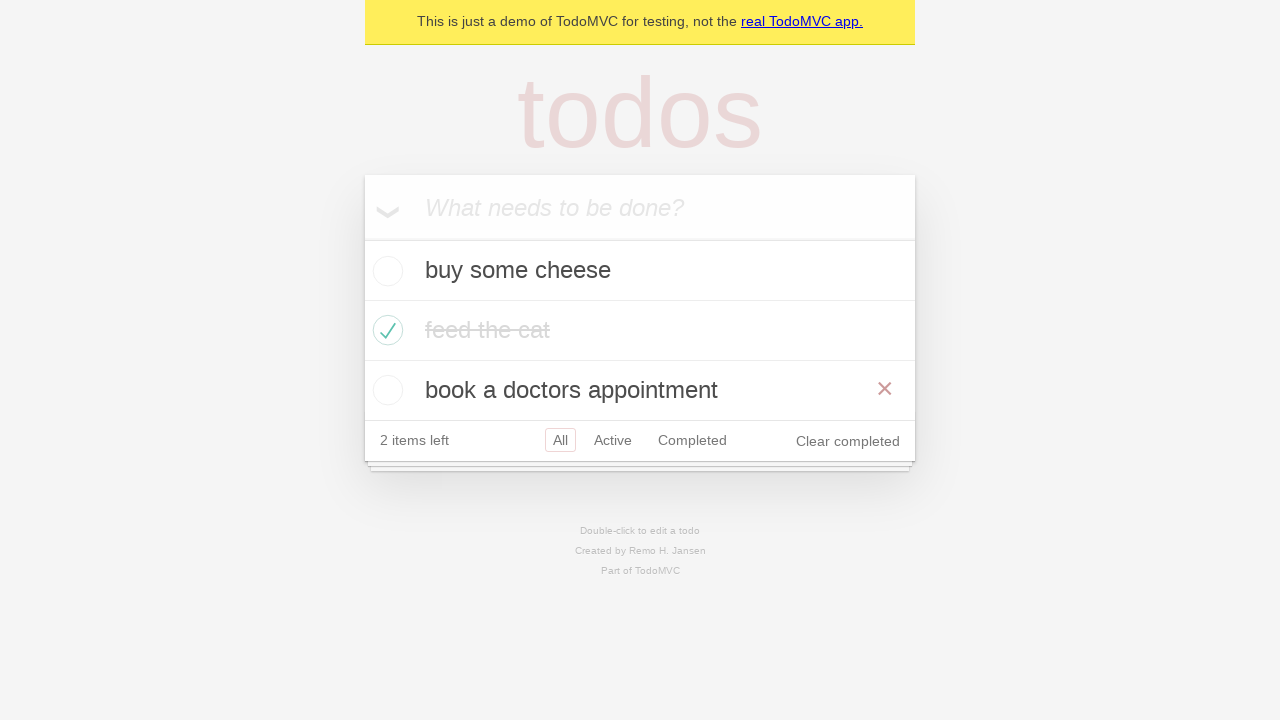

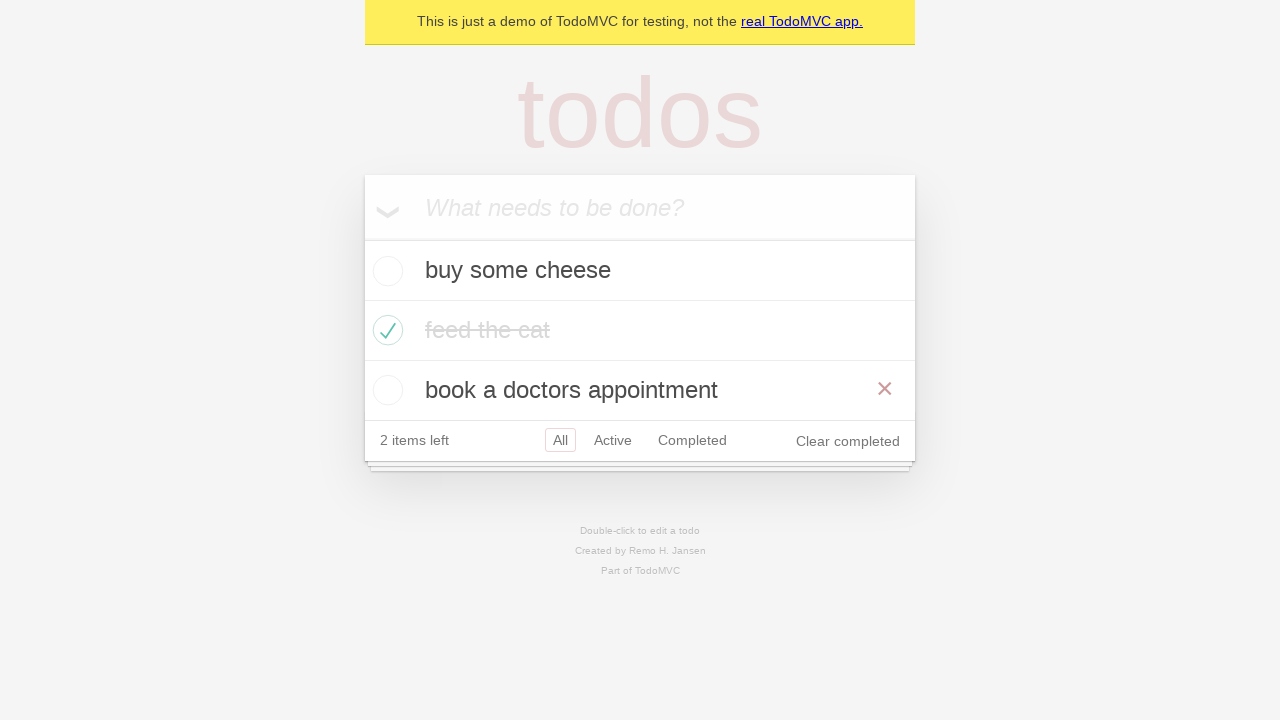